Navigates to the Playwright documentation homepage, clicks on the "Get Started" link, and verifies that the Getting Started page loads successfully

Starting URL: https://playwright.dev/

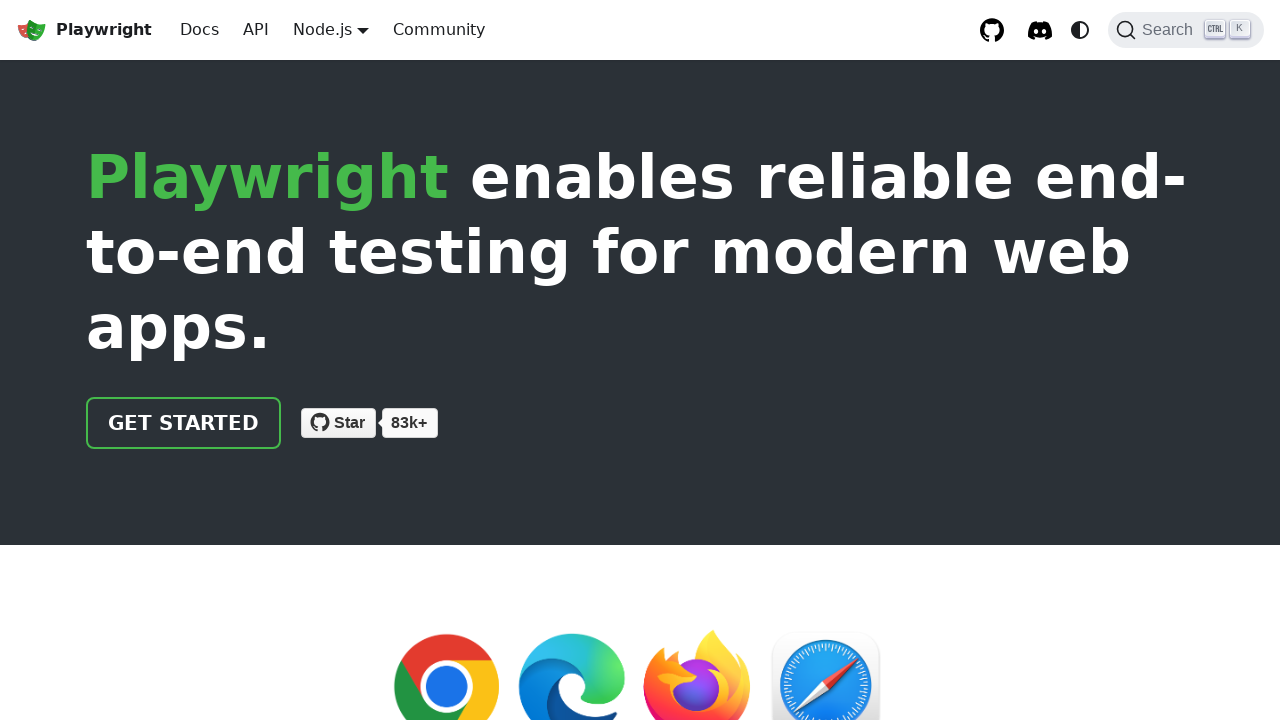

Clicked on 'Get Started' link at (184, 423) on text=Get Started
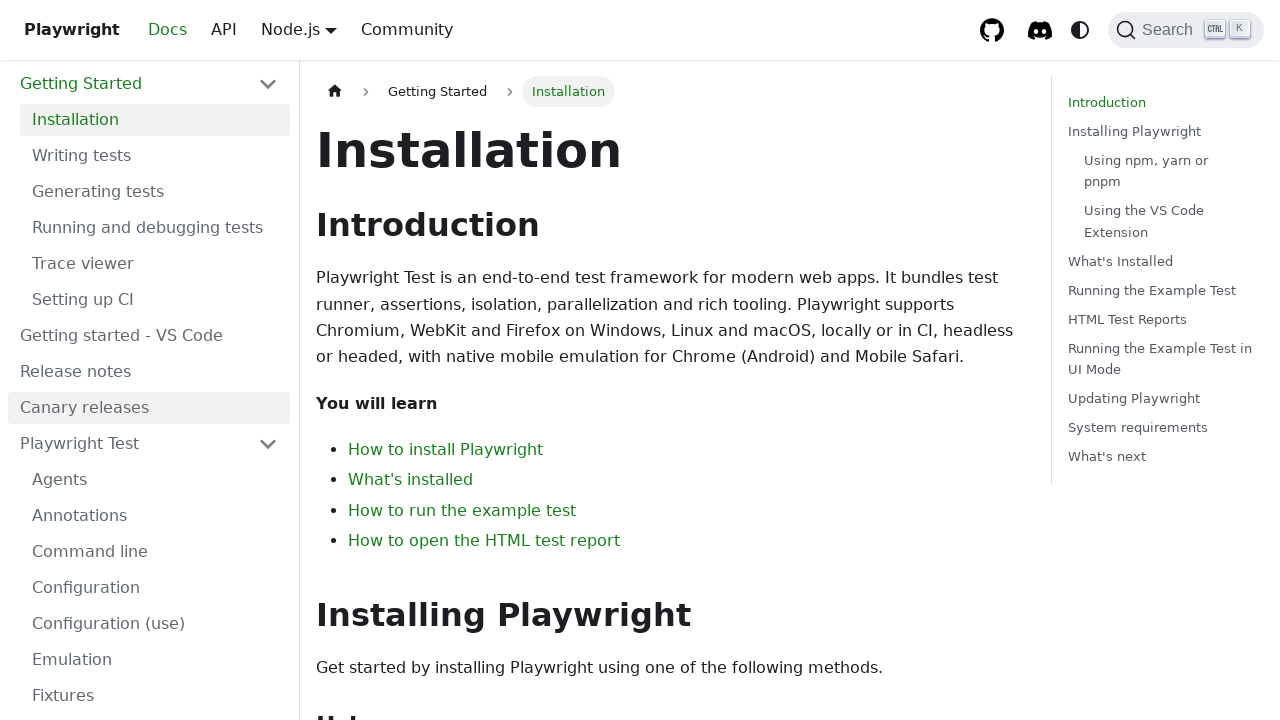

Getting Started page loaded successfully
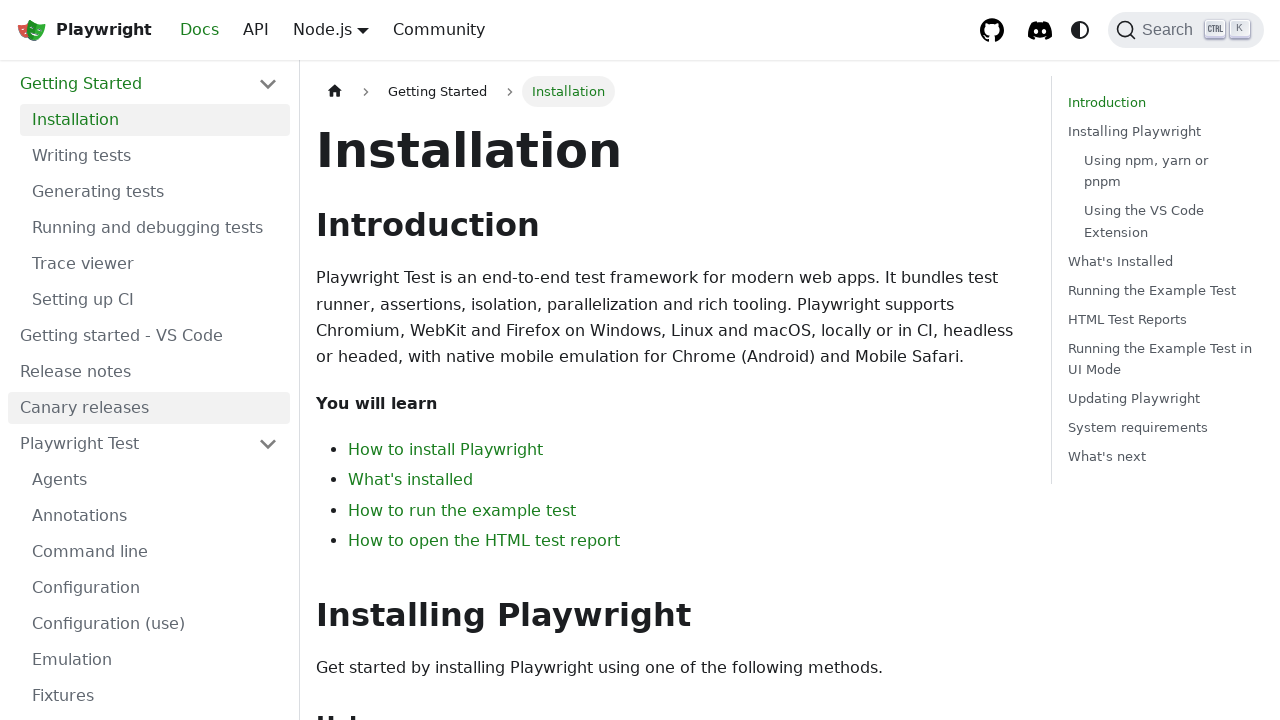

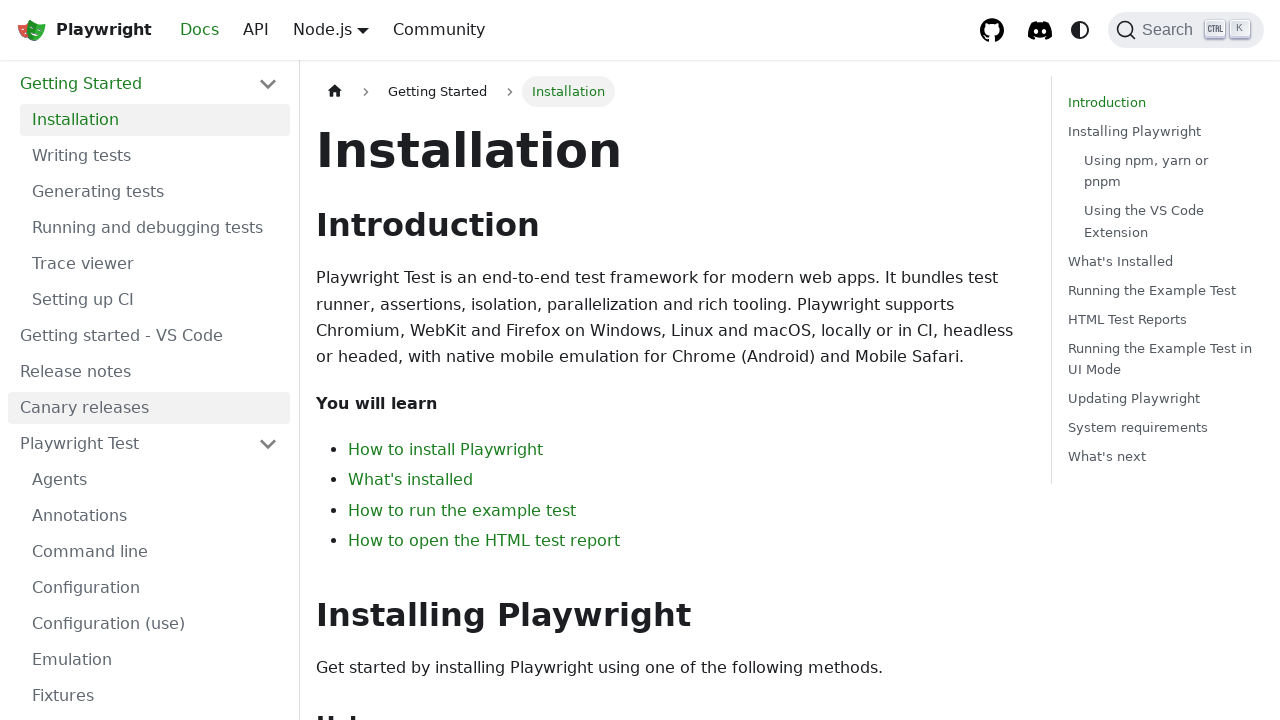